Tests dynamic content loading by clicking a Start button and waiting for a "Hello World!" message to appear after the content loads dynamically.

Starting URL: http://the-internet.herokuapp.com/dynamic_loading/2

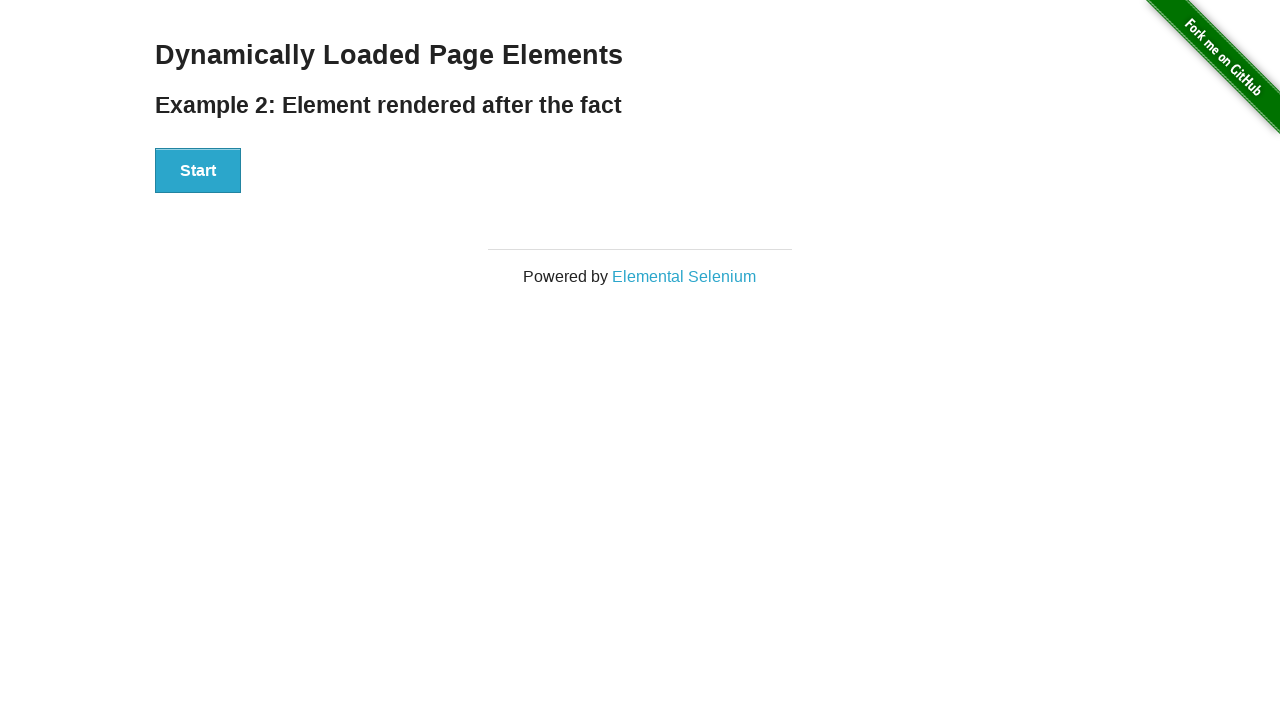

Navigated to dynamic loading test page
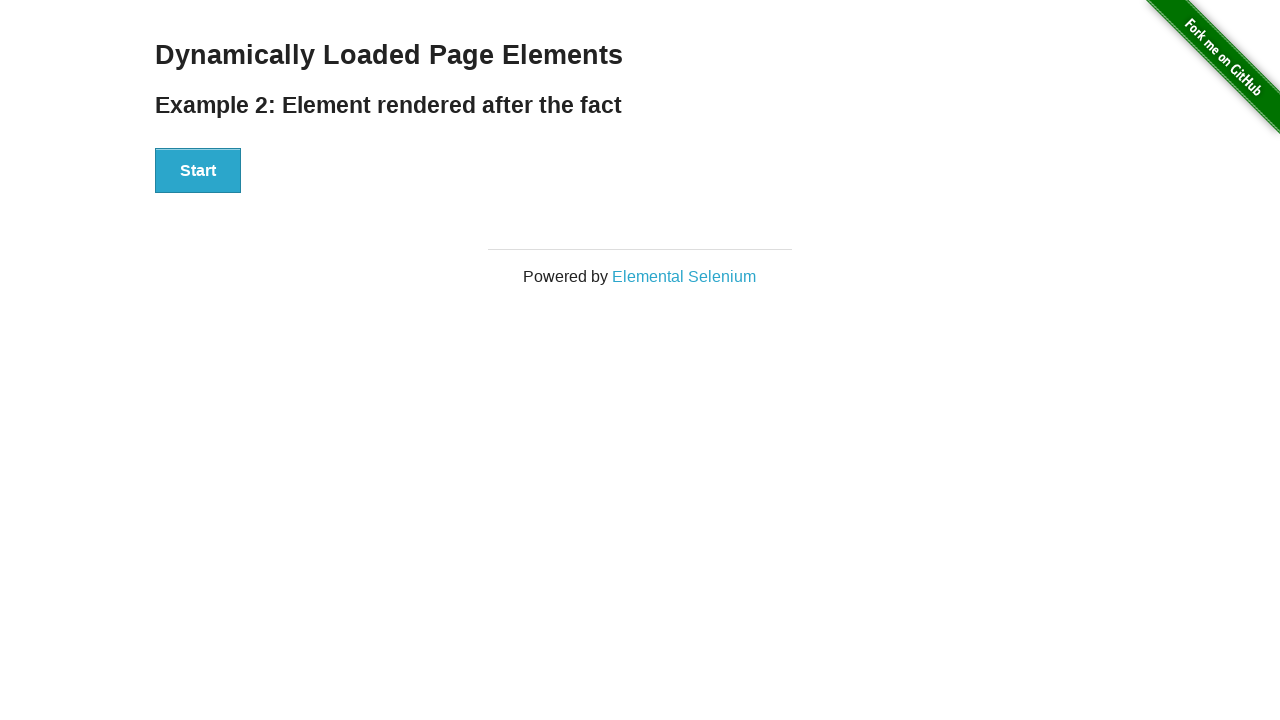

Clicked Start button to trigger dynamic content loading at (198, 171) on #start > button
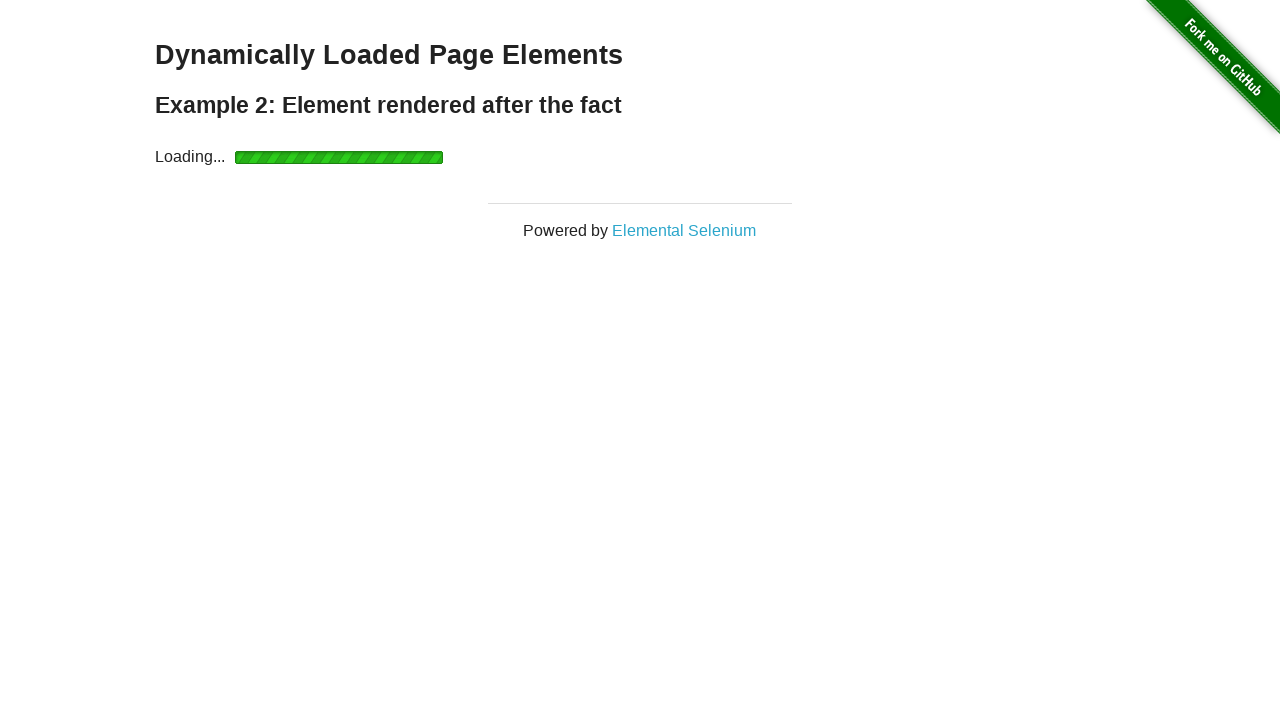

Waited for 'Hello World!' message to appear after dynamic loading completed
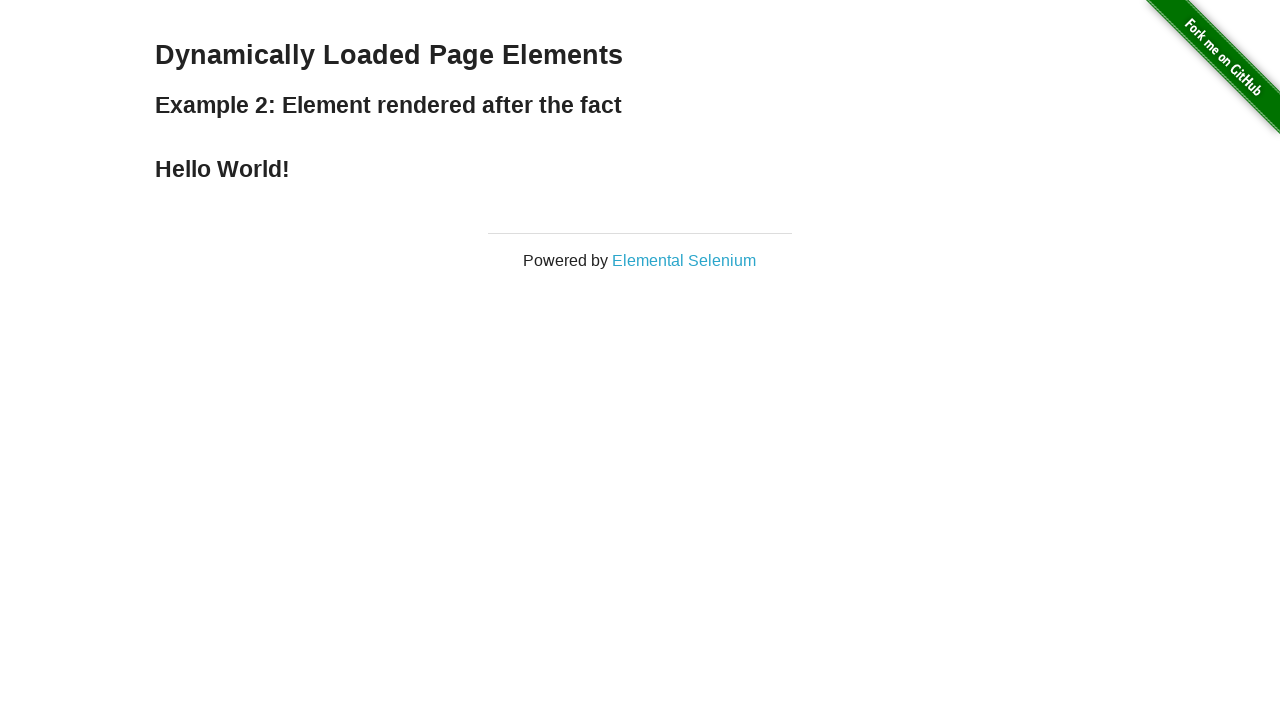

Verified that 'Hello World!' message is displayed
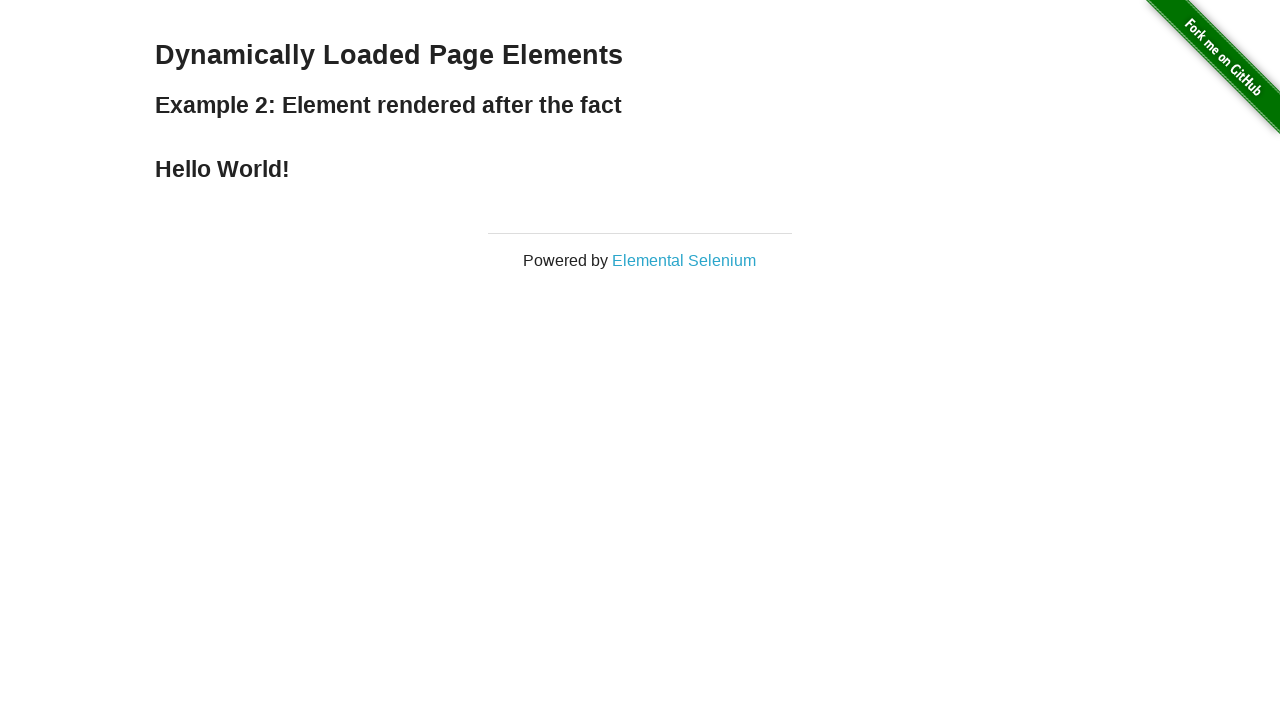

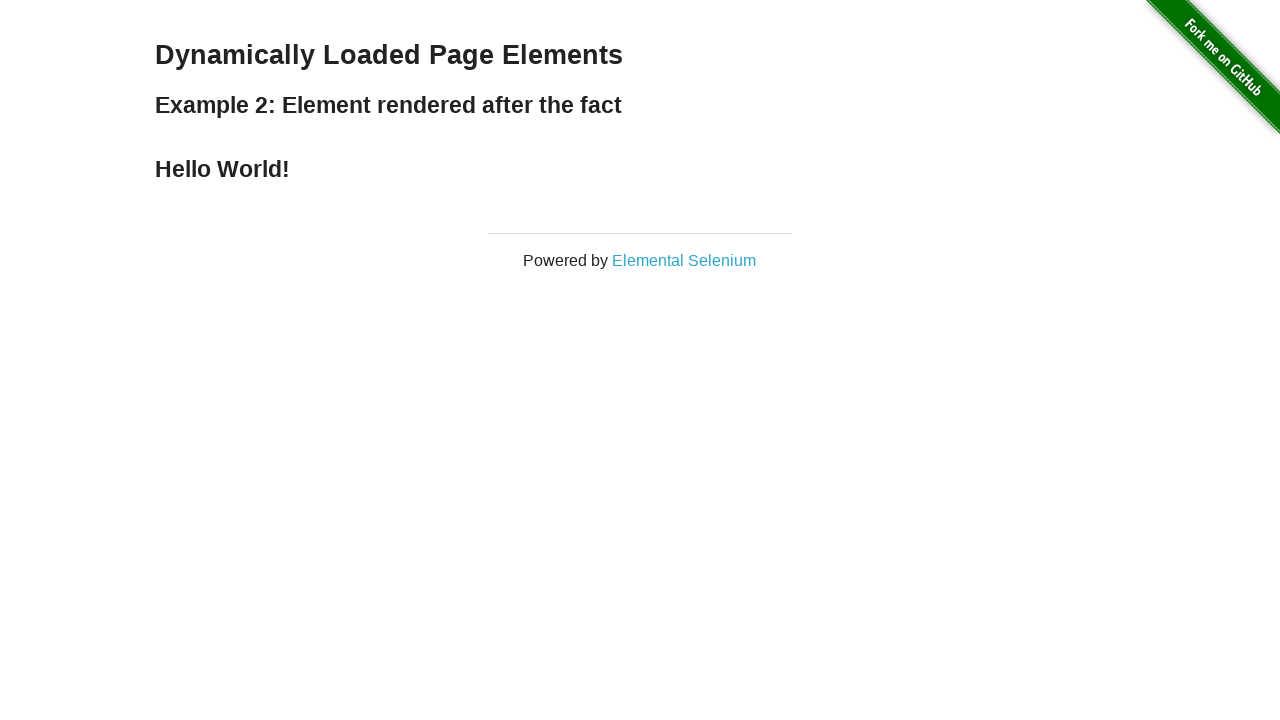